Tests custom Angular Material radio buttons by clicking a radio option using JavaScript execution and verifying its selected state

Starting URL: https://material.angular.io/components/radio/examples

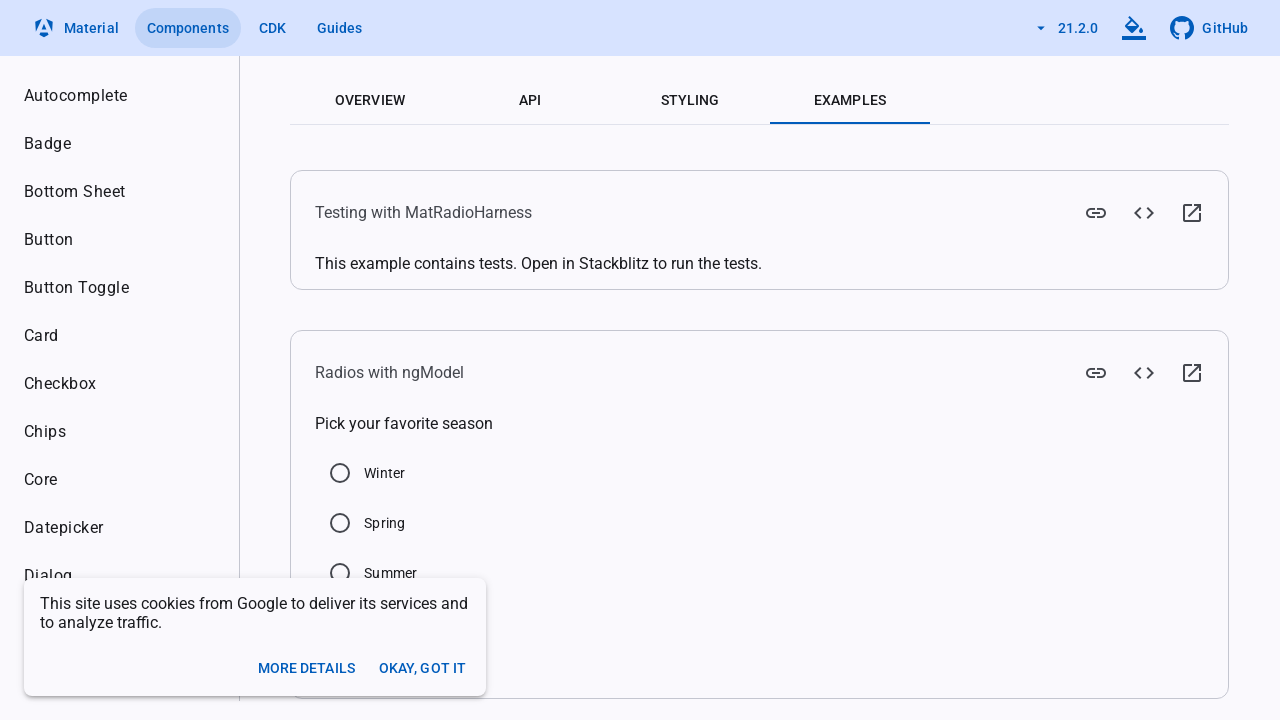

Clicked Spring radio button using JavaScript execution
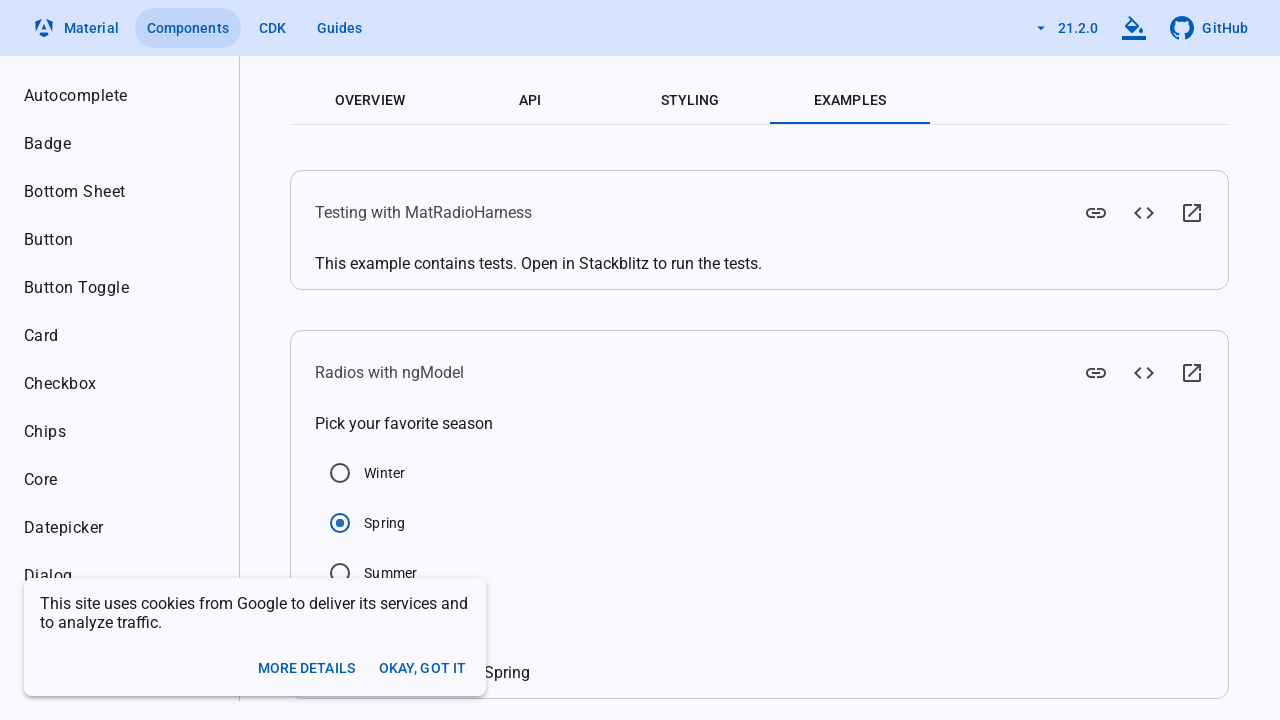

Verified Spring radio button is selected
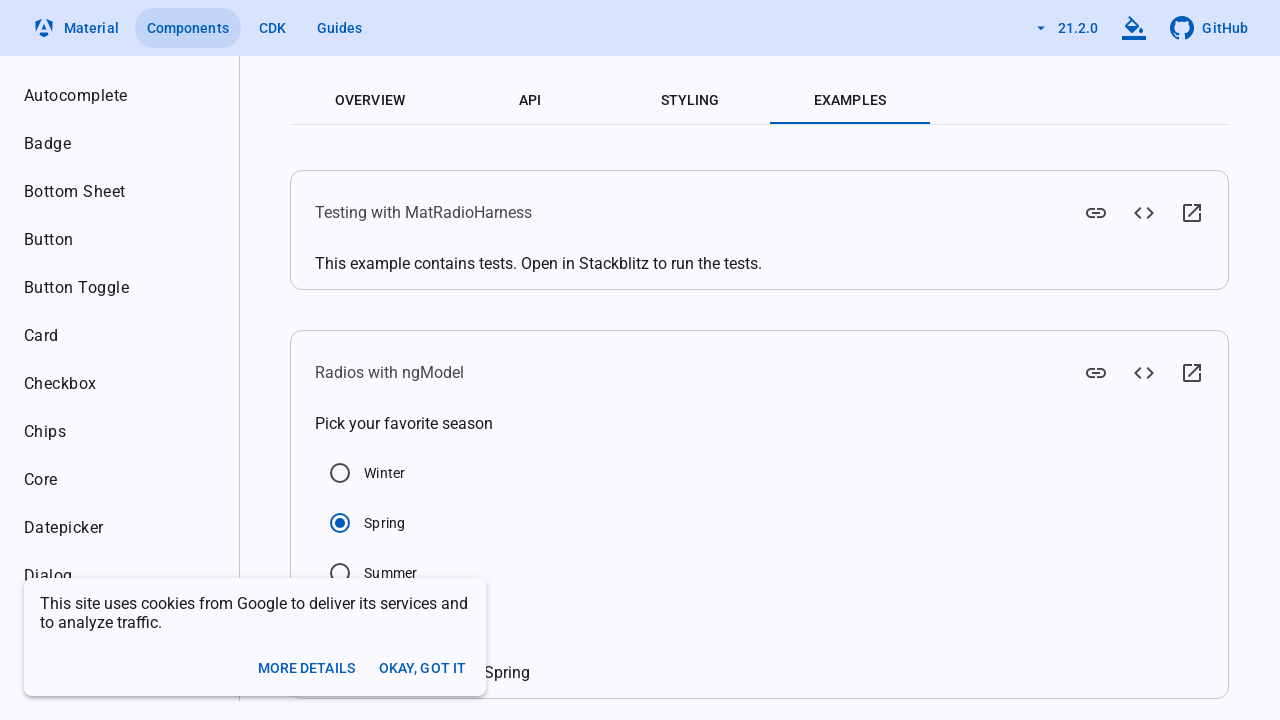

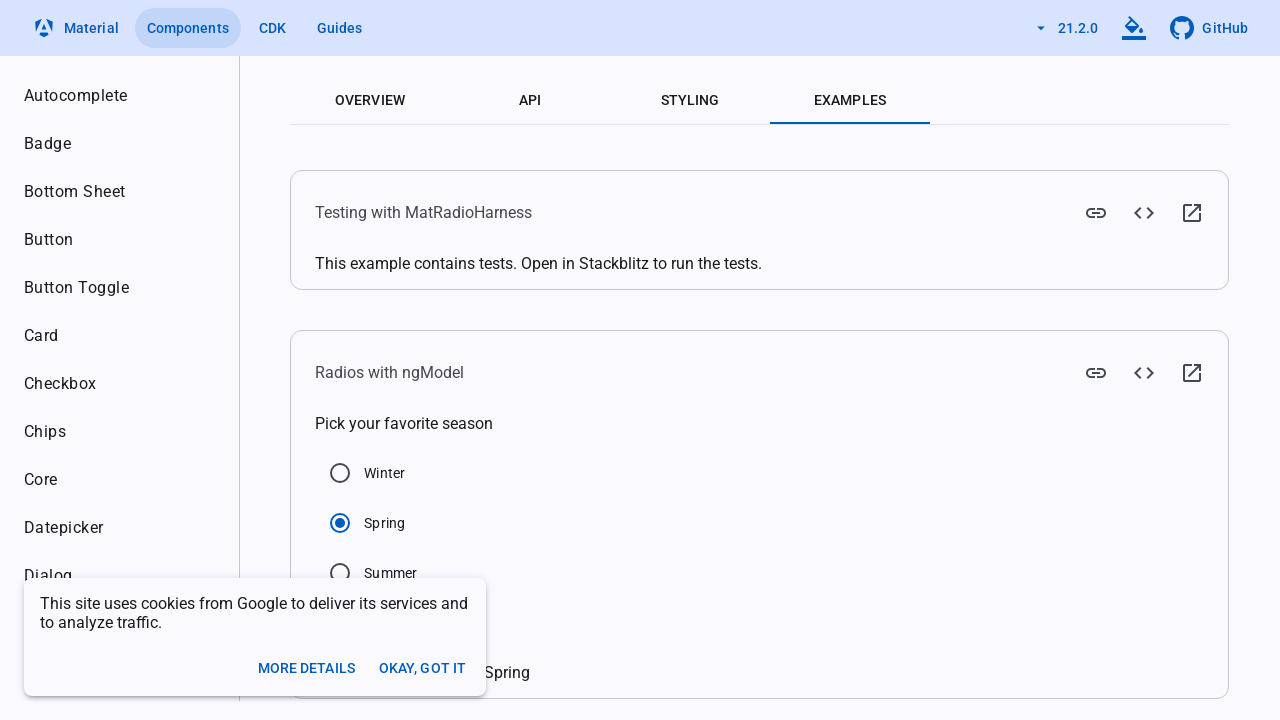